Tests that edits are saved when the input field loses focus (blur event)

Starting URL: https://demo.playwright.dev/todomvc

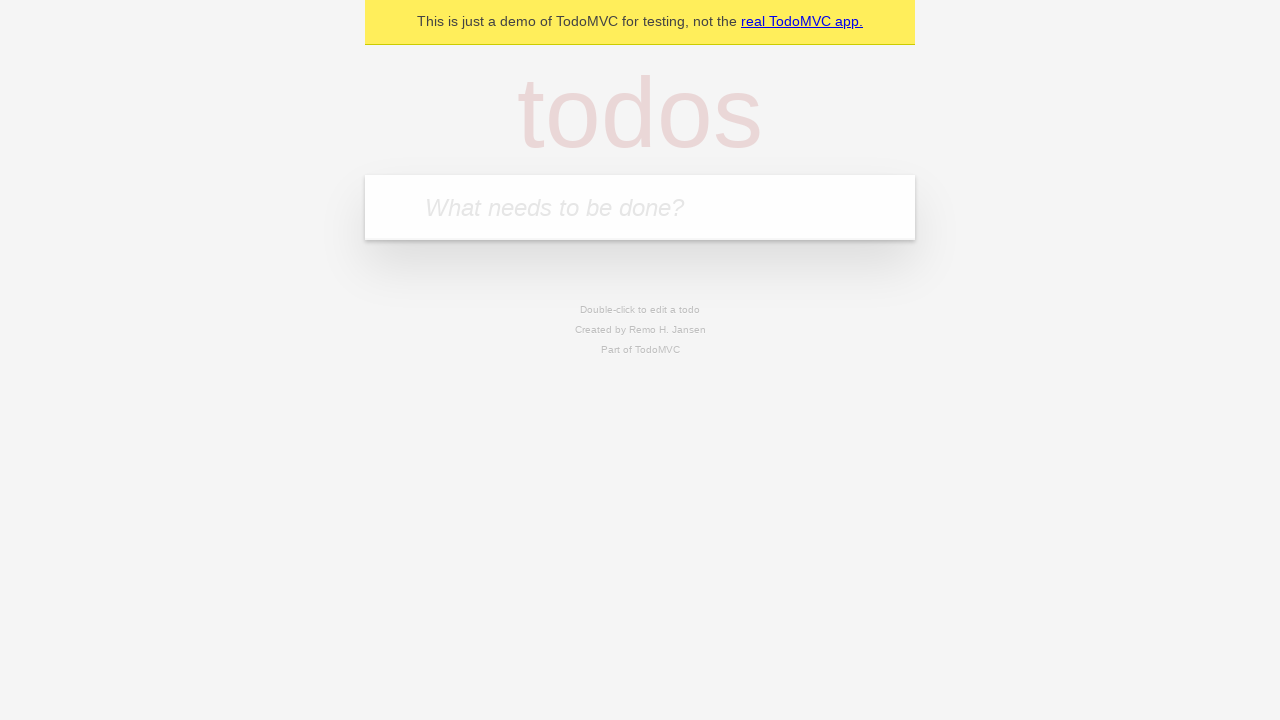

Filled new todo input with 'buy some cheese' on internal:attr=[placeholder="What needs to be done?"i]
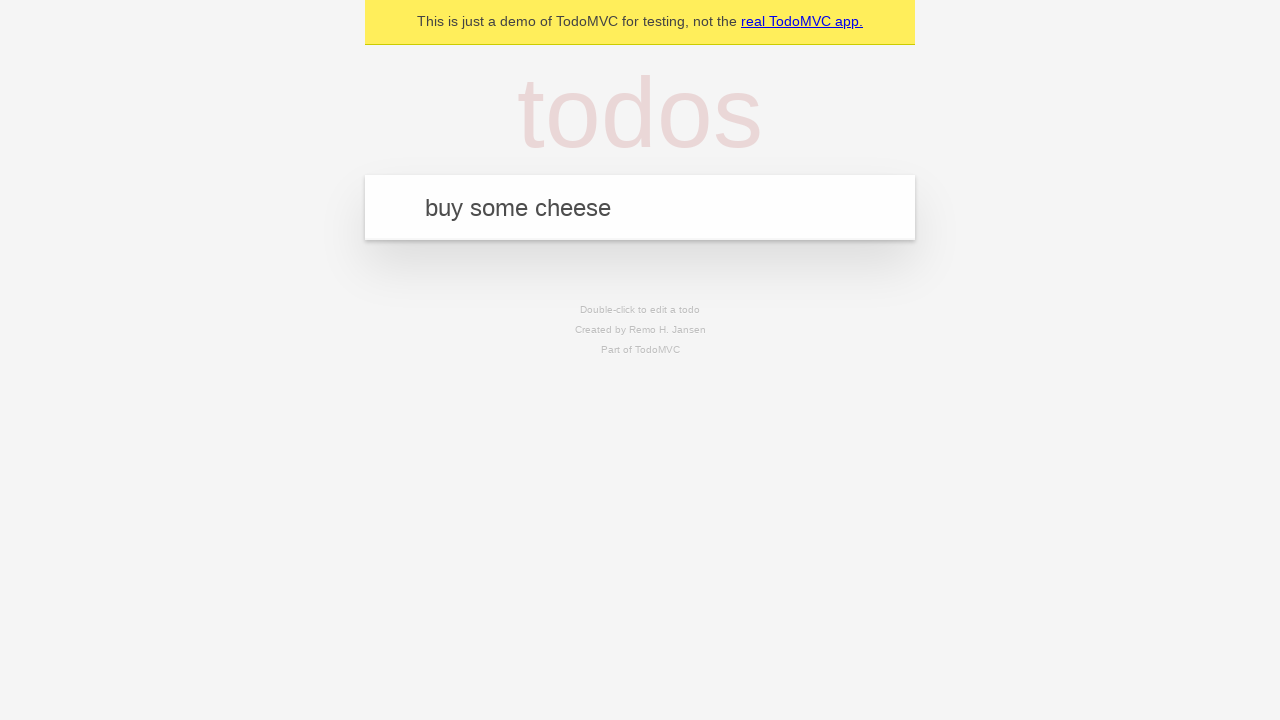

Pressed Enter to create first todo on internal:attr=[placeholder="What needs to be done?"i]
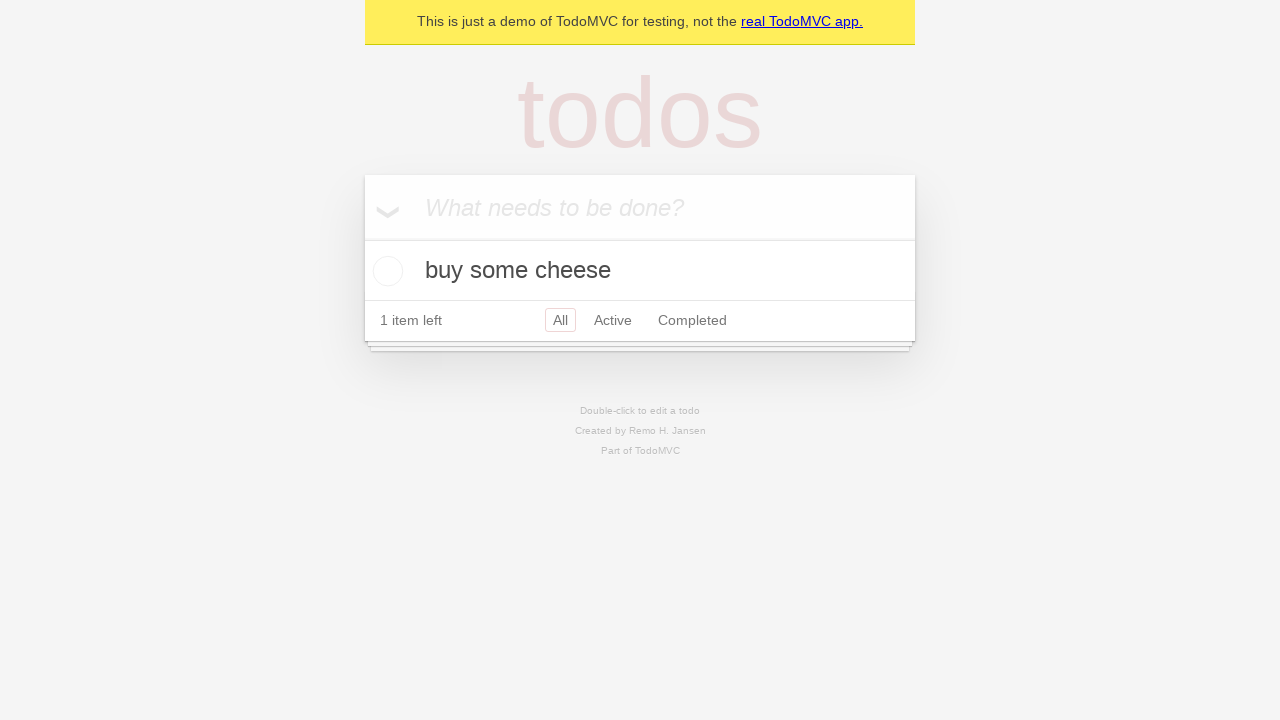

Filled new todo input with 'feed the cat' on internal:attr=[placeholder="What needs to be done?"i]
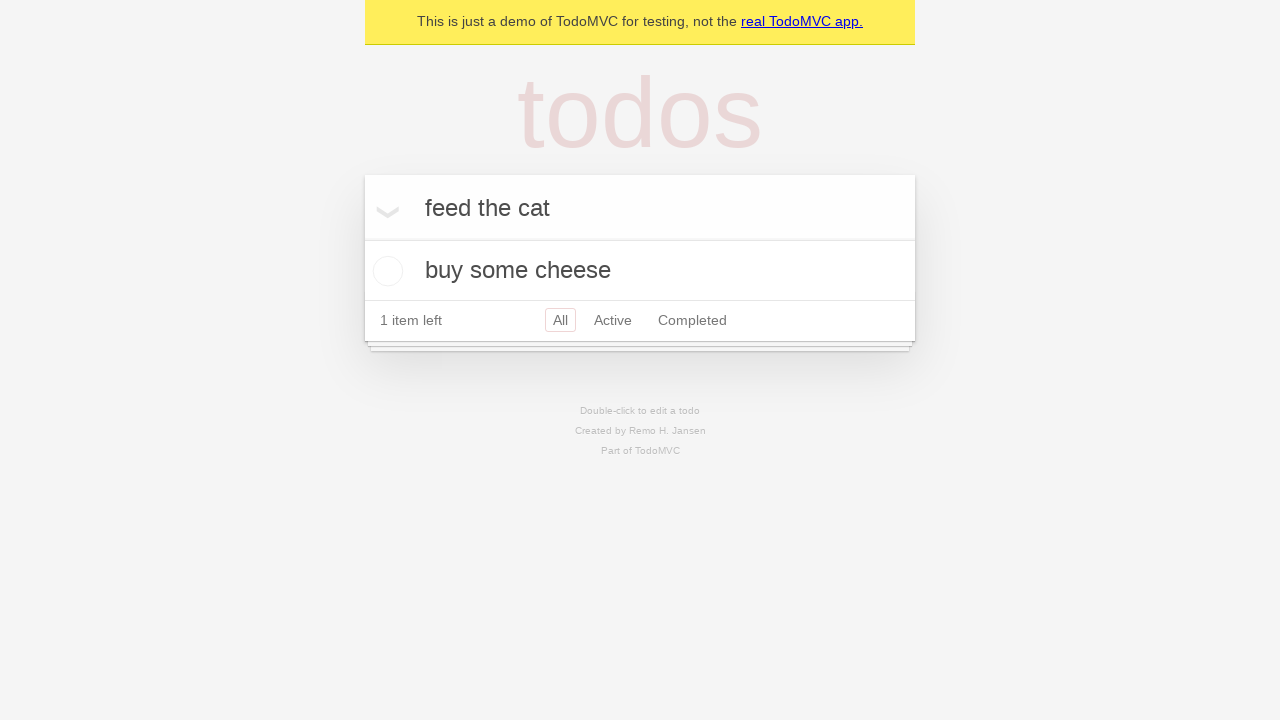

Pressed Enter to create second todo on internal:attr=[placeholder="What needs to be done?"i]
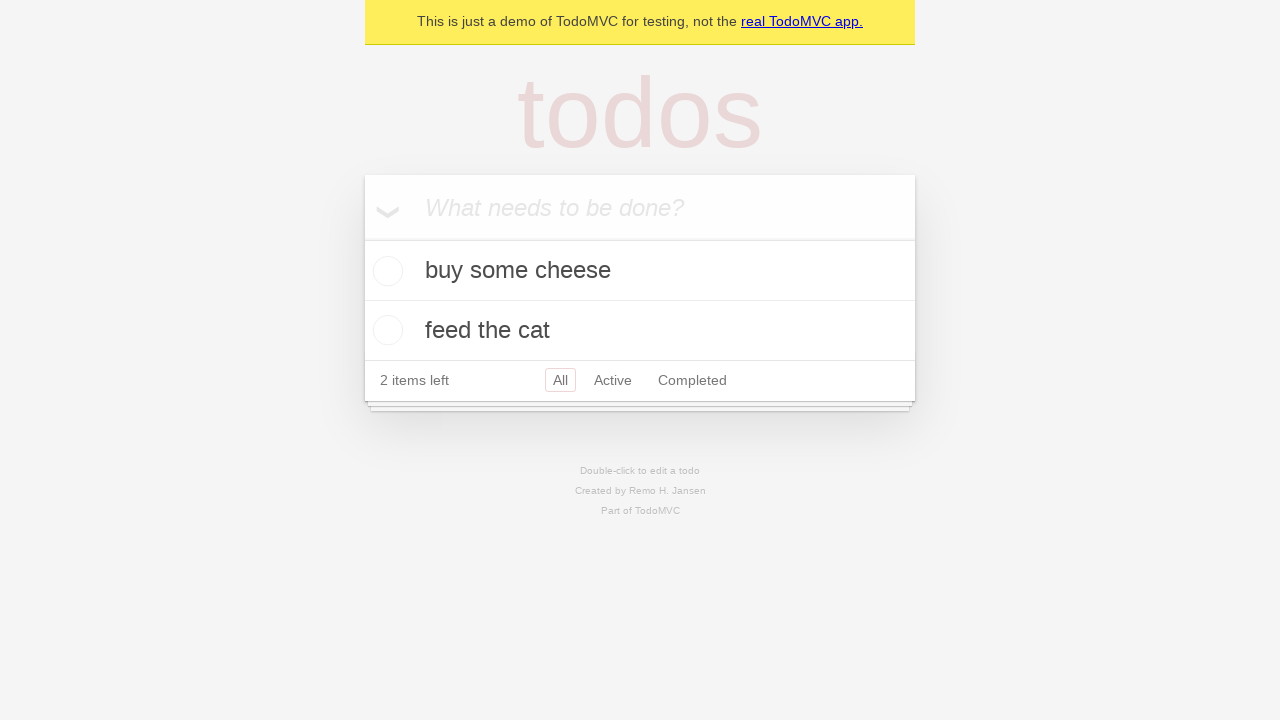

Filled new todo input with 'book a doctors appointment' on internal:attr=[placeholder="What needs to be done?"i]
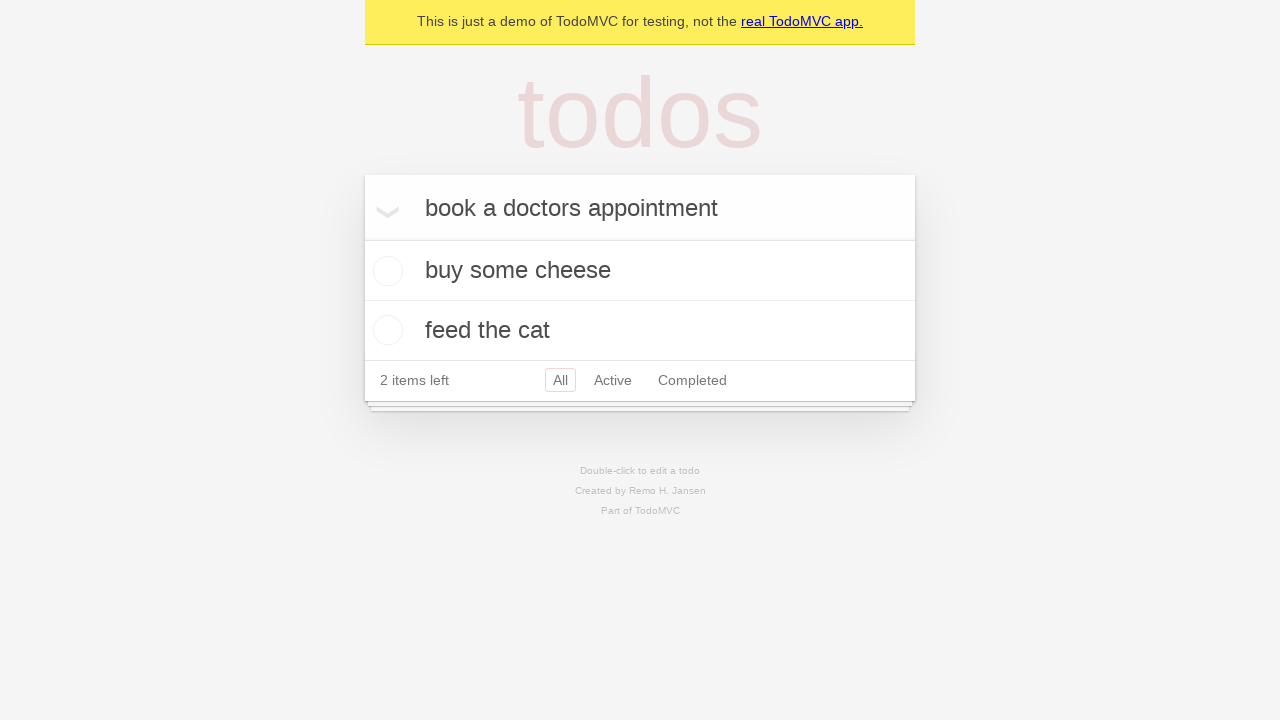

Pressed Enter to create third todo on internal:attr=[placeholder="What needs to be done?"i]
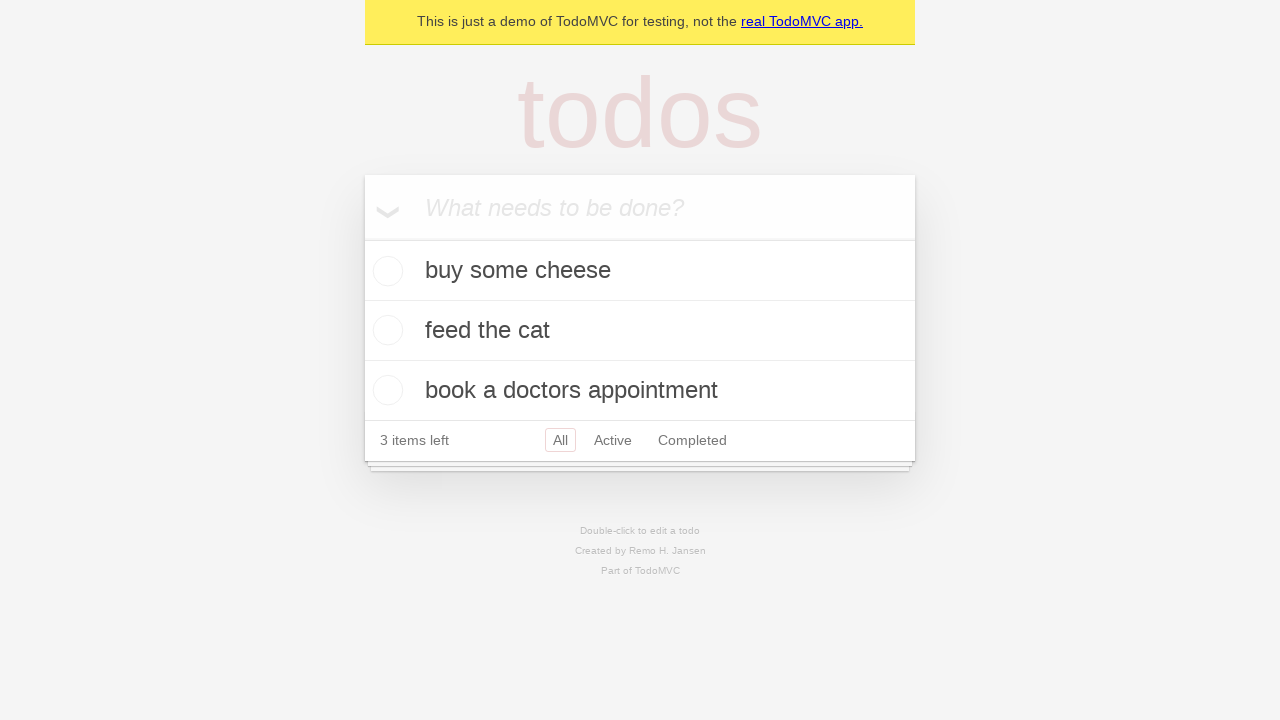

Waited for all 3 todos to be created and loaded
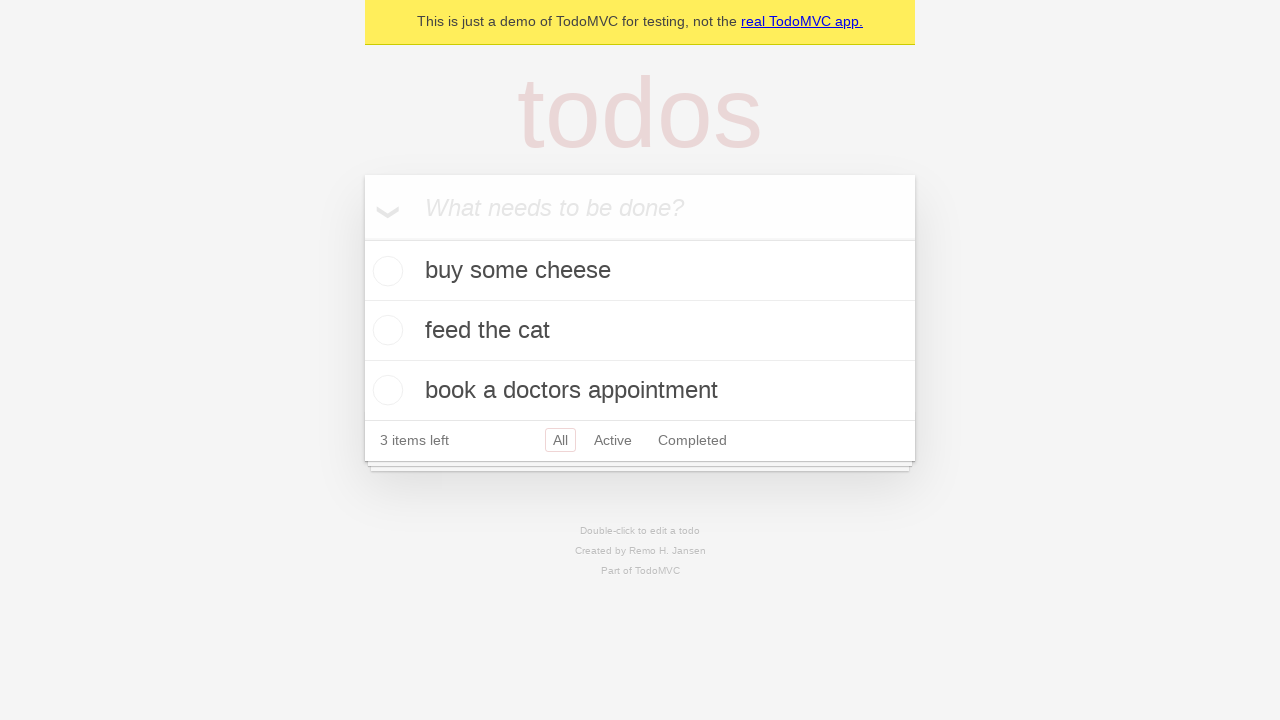

Double-clicked second todo item to enter edit mode at (640, 331) on internal:testid=[data-testid="todo-item"s] >> nth=1
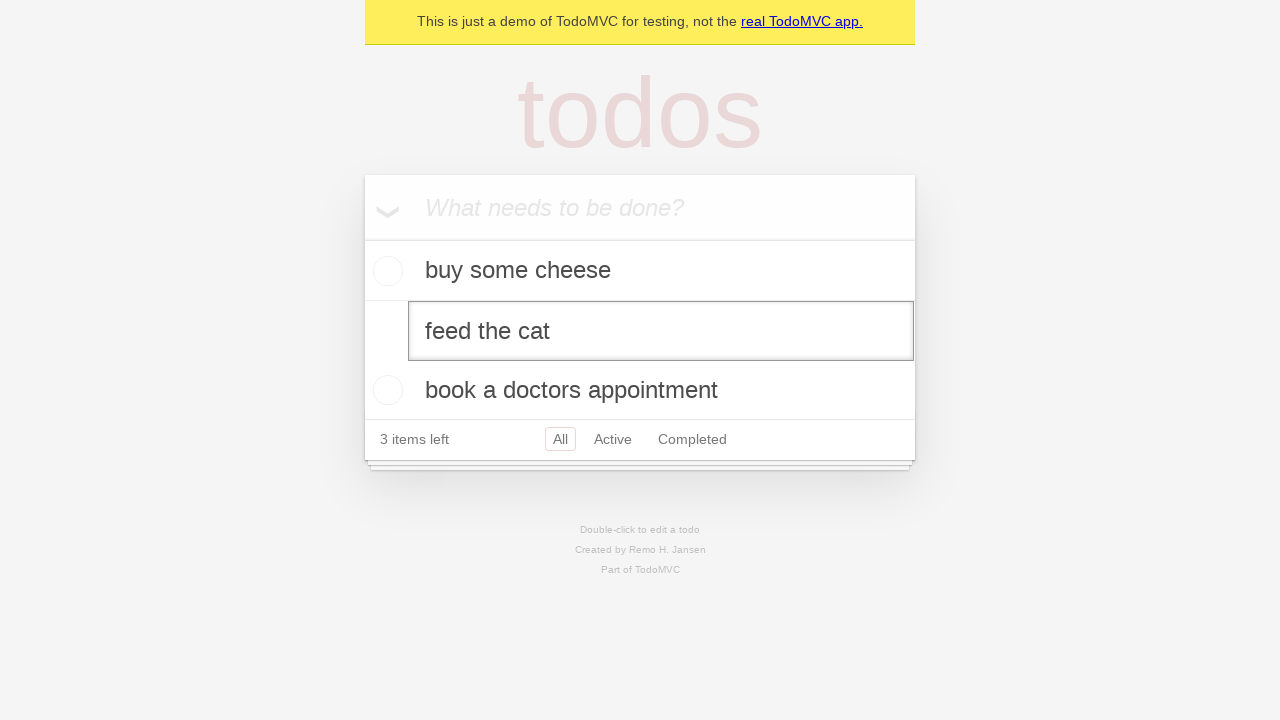

Changed todo text to 'buy some sausages' on internal:testid=[data-testid="todo-item"s] >> nth=1 >> internal:role=textbox[nam
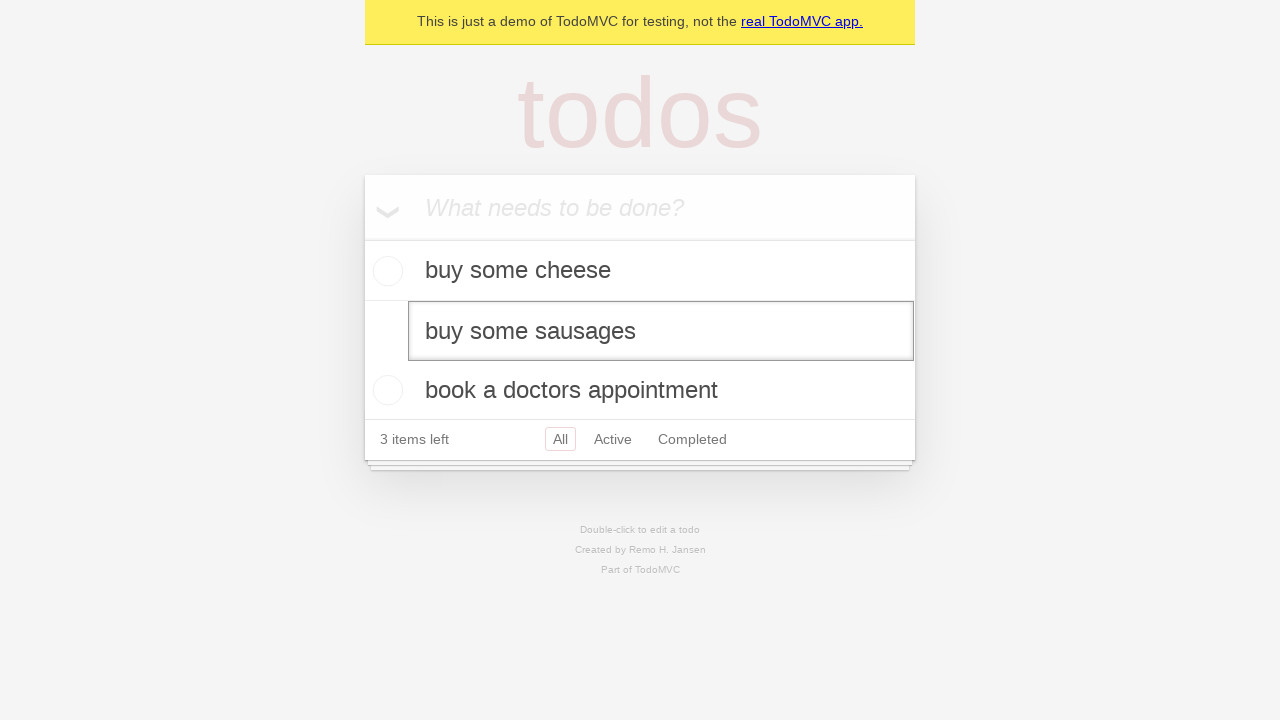

Triggered blur event on edit input to save changes
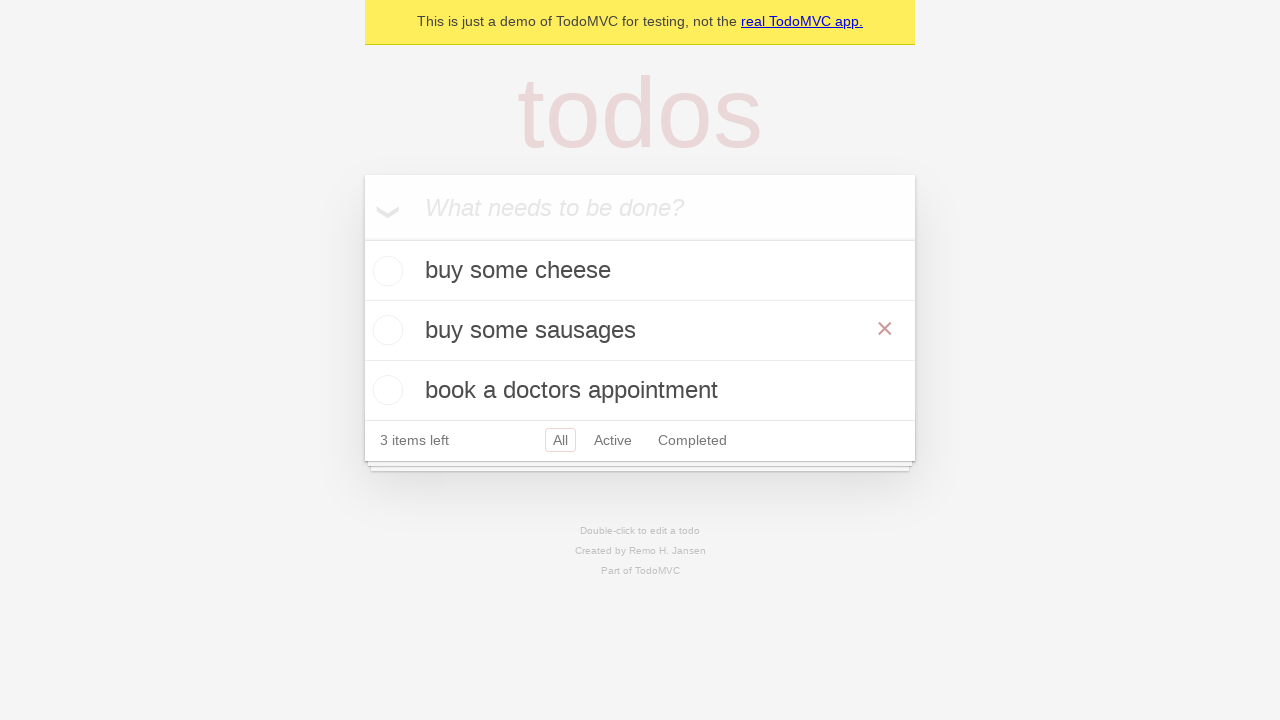

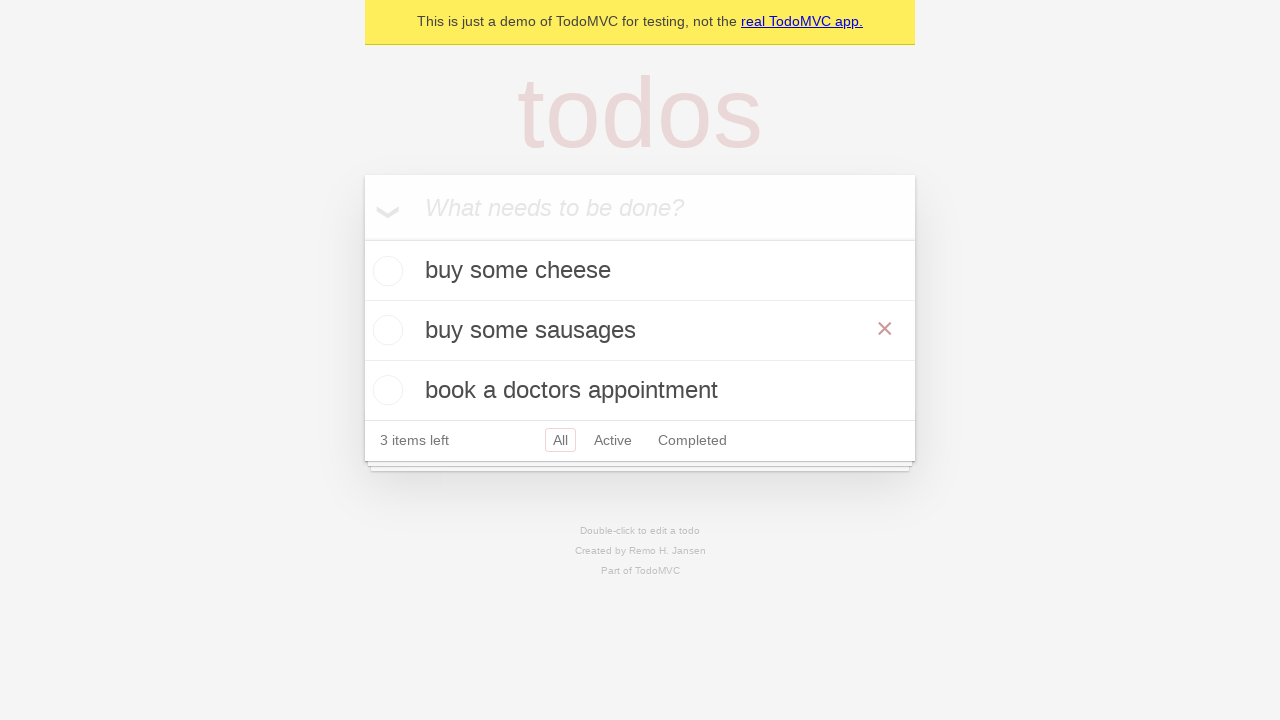